Tests prompt dialog by clicking prompt button and dismissing with empty input

Starting URL: https://the-internet.herokuapp.com/javascript_alerts

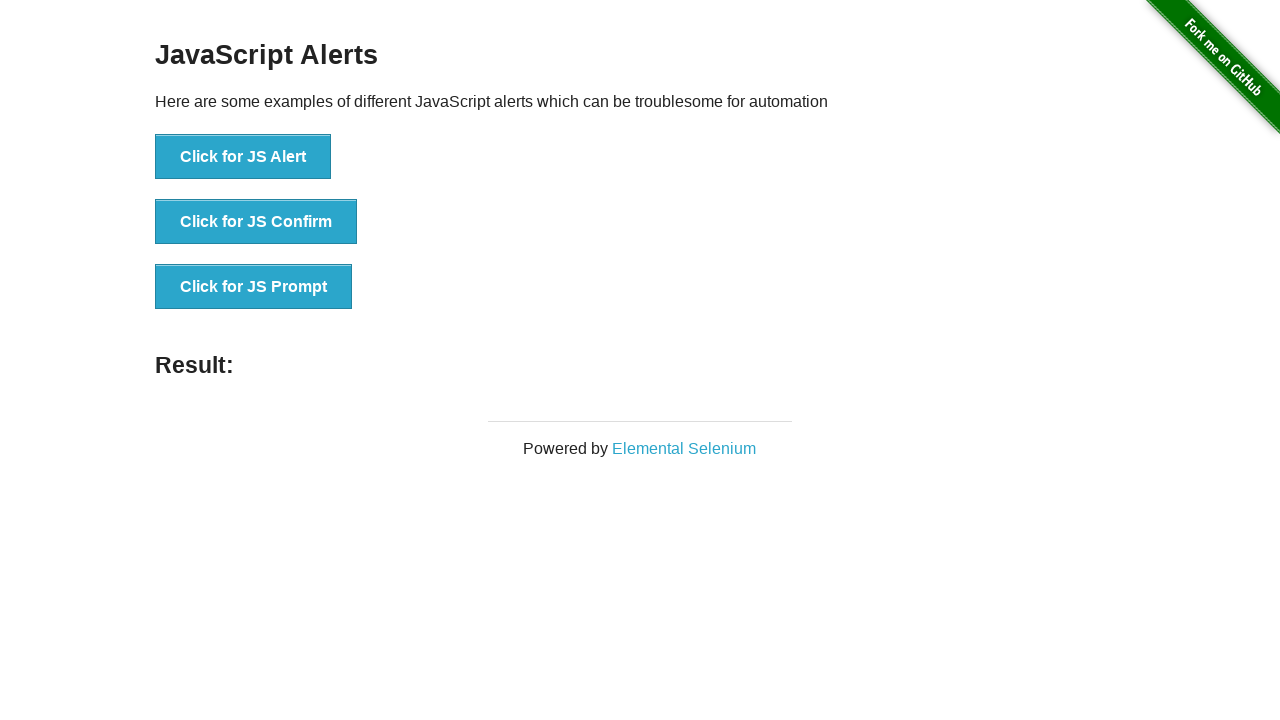

Clicked the prompt button at (254, 287) on xpath=//ul/li[3]/button
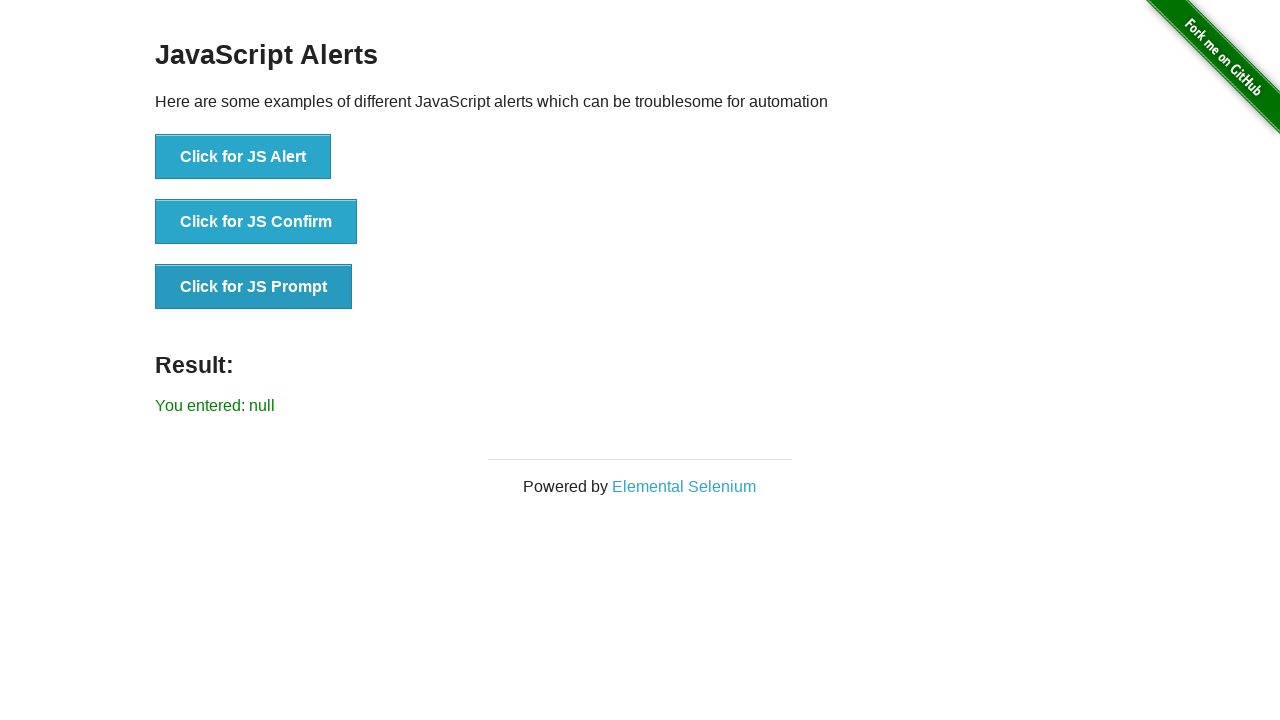

Set up dialog handler to dismiss prompt without input
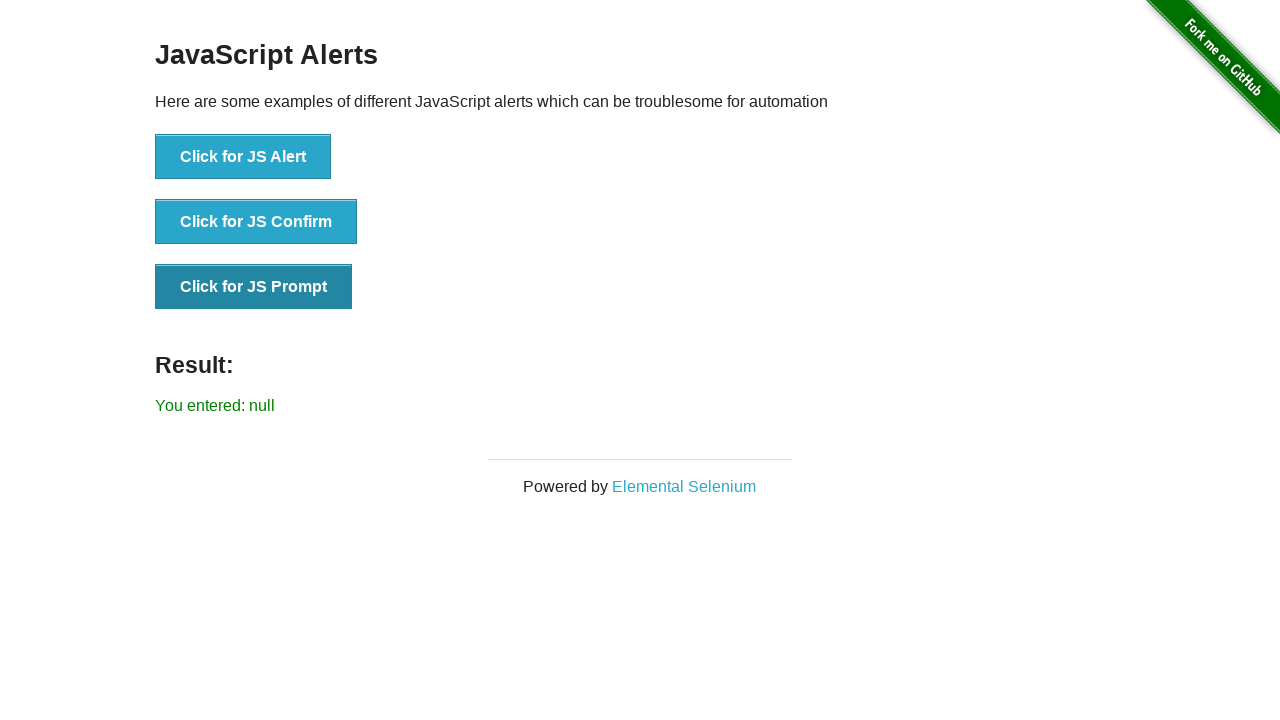

Verified result text shows 'You entered: null'
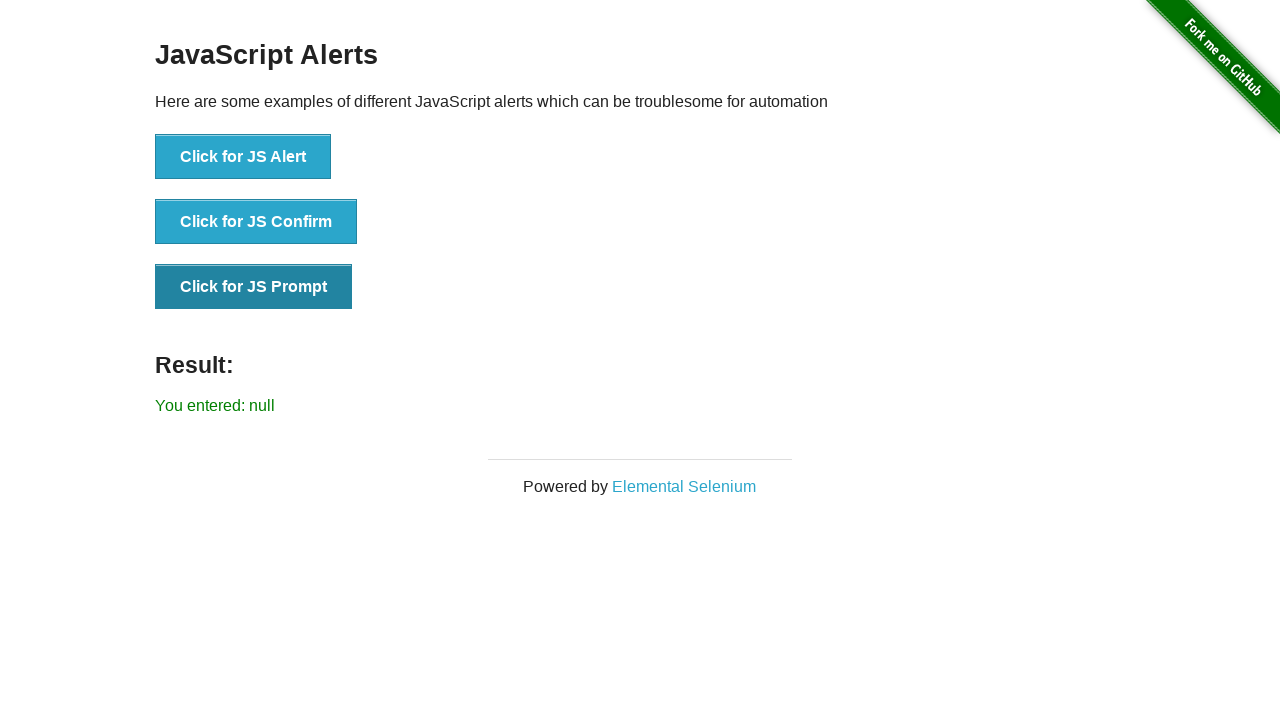

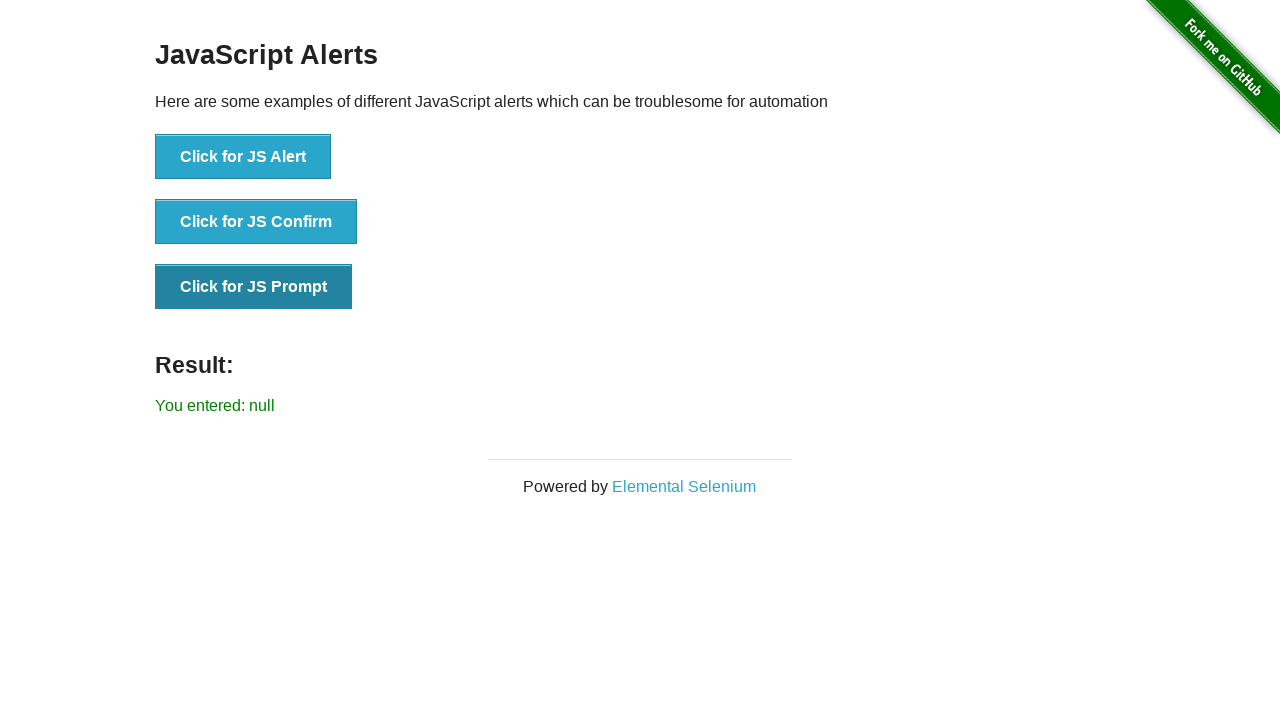